Tests that the browser back button works correctly with filter navigation

Starting URL: https://demo.playwright.dev/todomvc

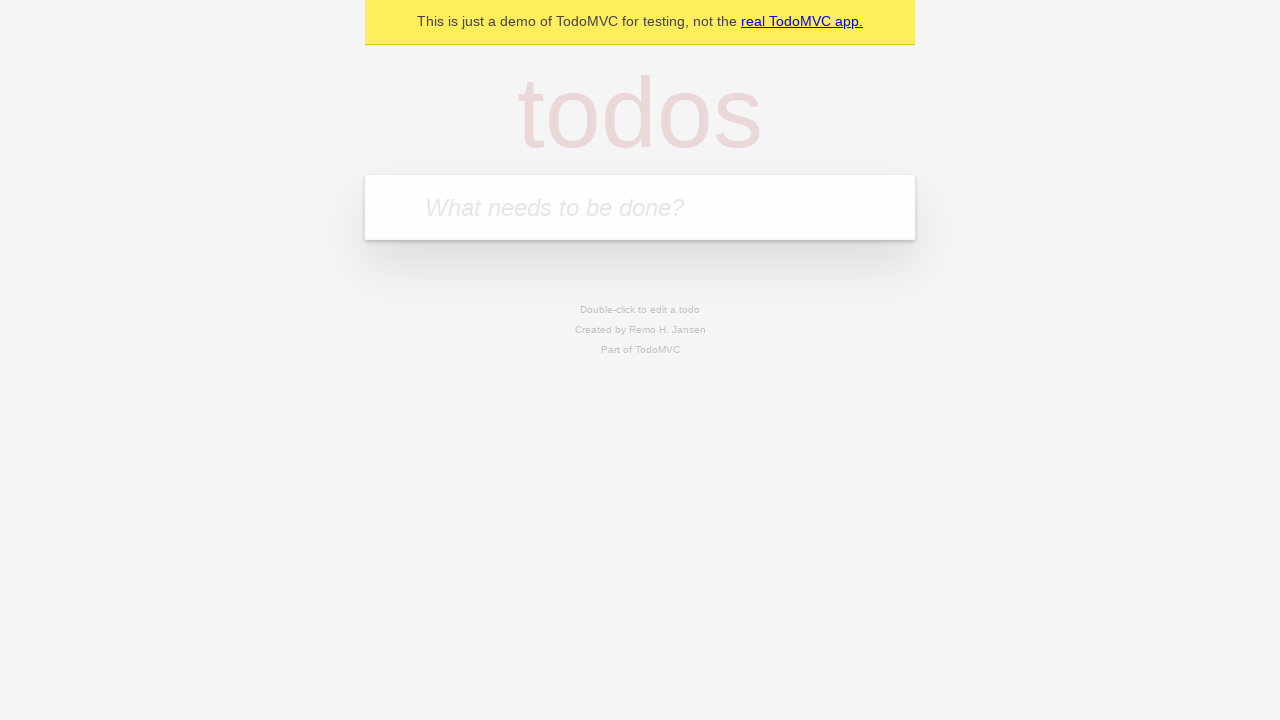

Filled new todo input with 'buy some cheese' on .new-todo
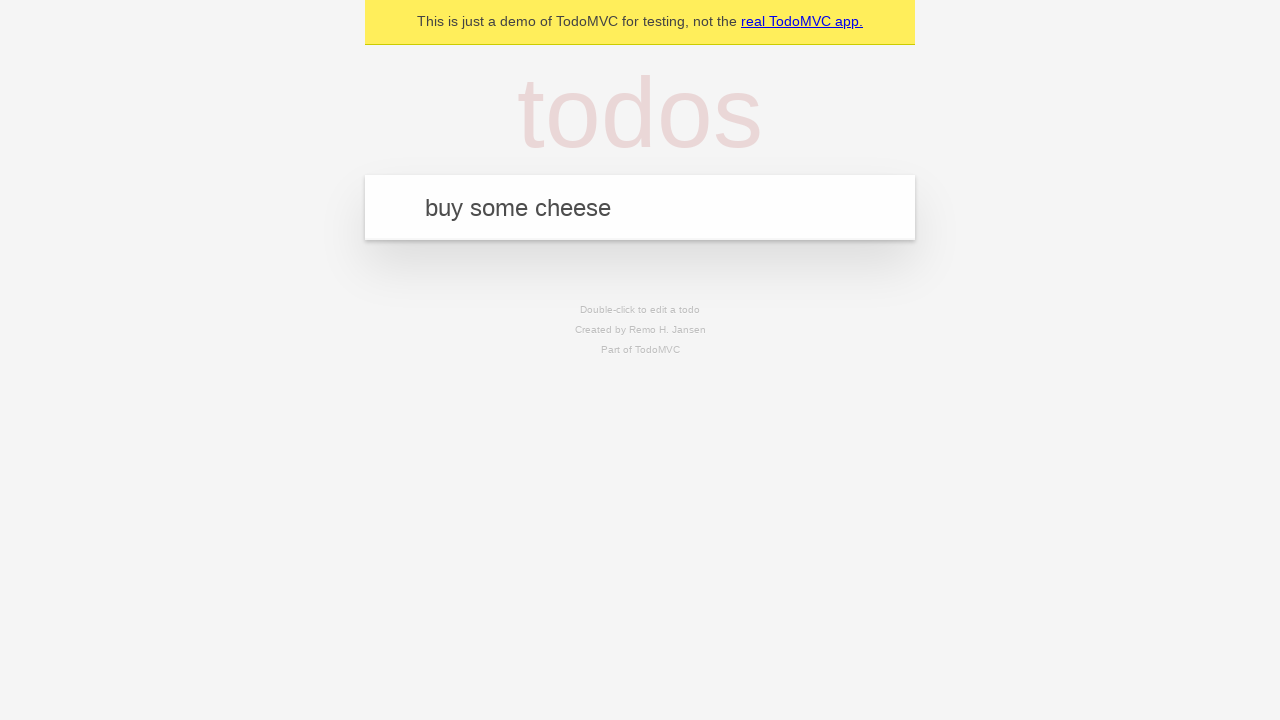

Pressed Enter to create first todo on .new-todo
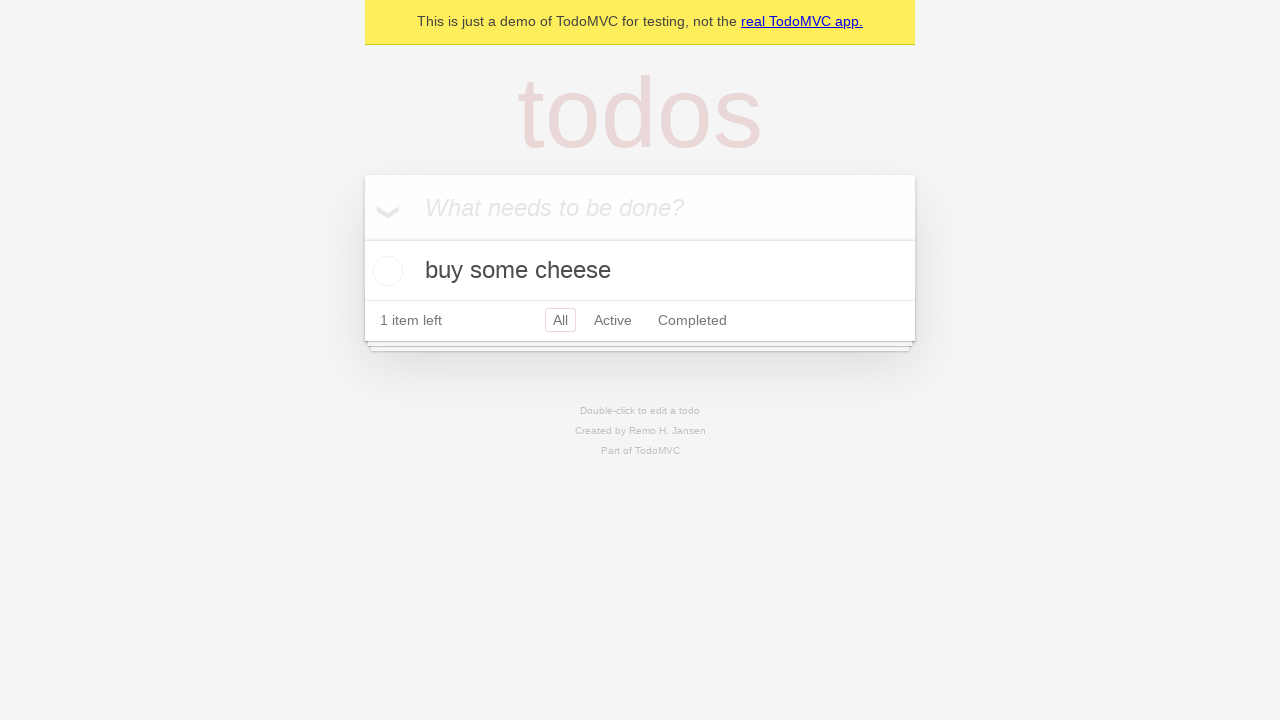

Filled new todo input with 'feed the cat' on .new-todo
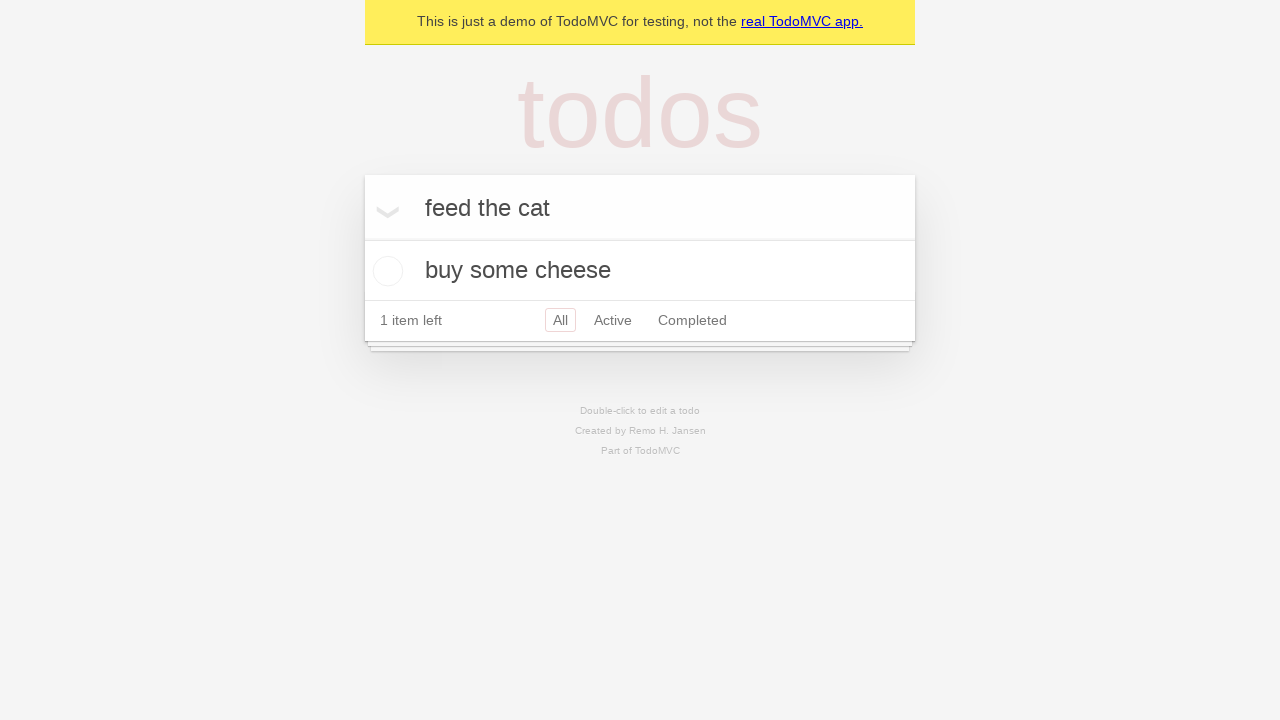

Pressed Enter to create second todo on .new-todo
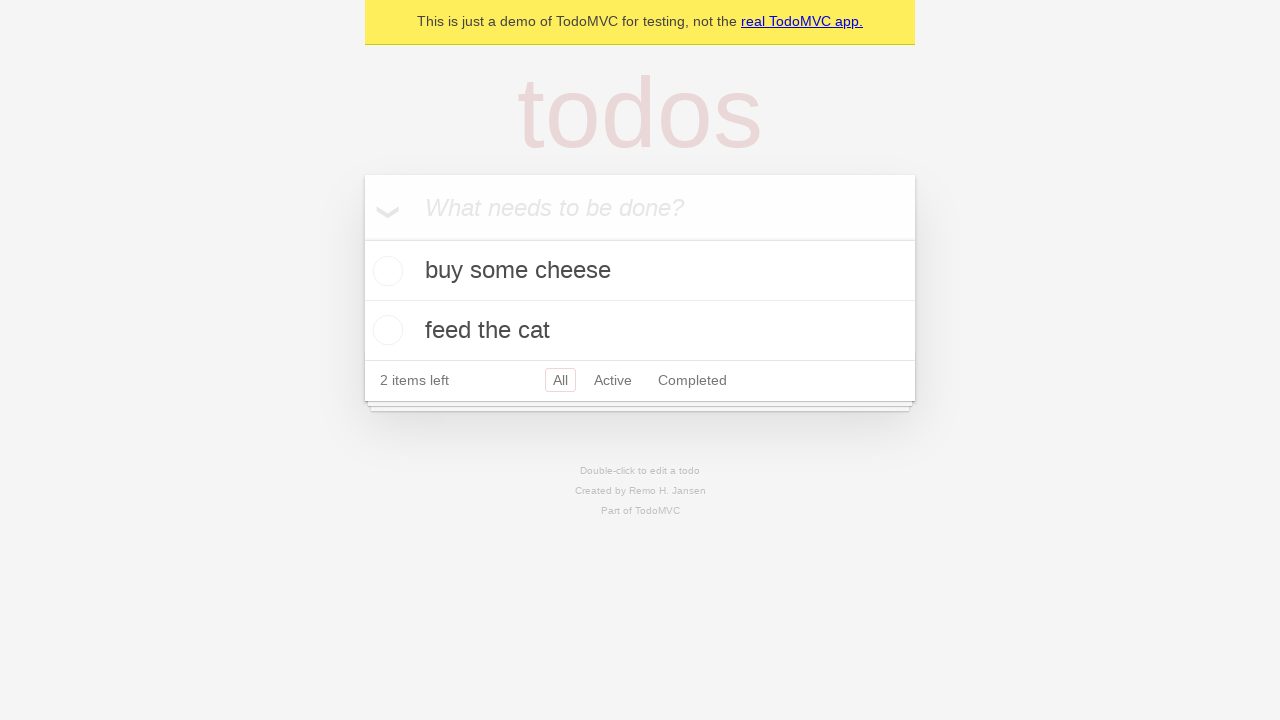

Filled new todo input with 'book a doctors appointment' on .new-todo
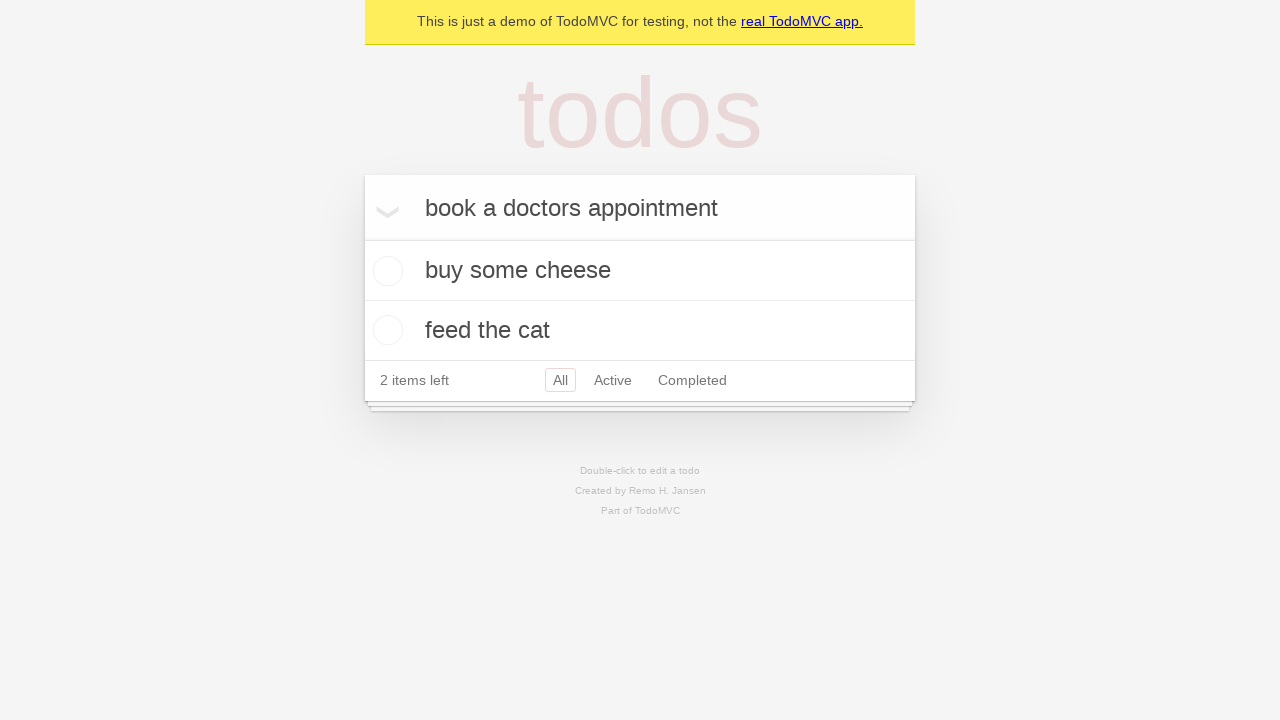

Pressed Enter to create third todo on .new-todo
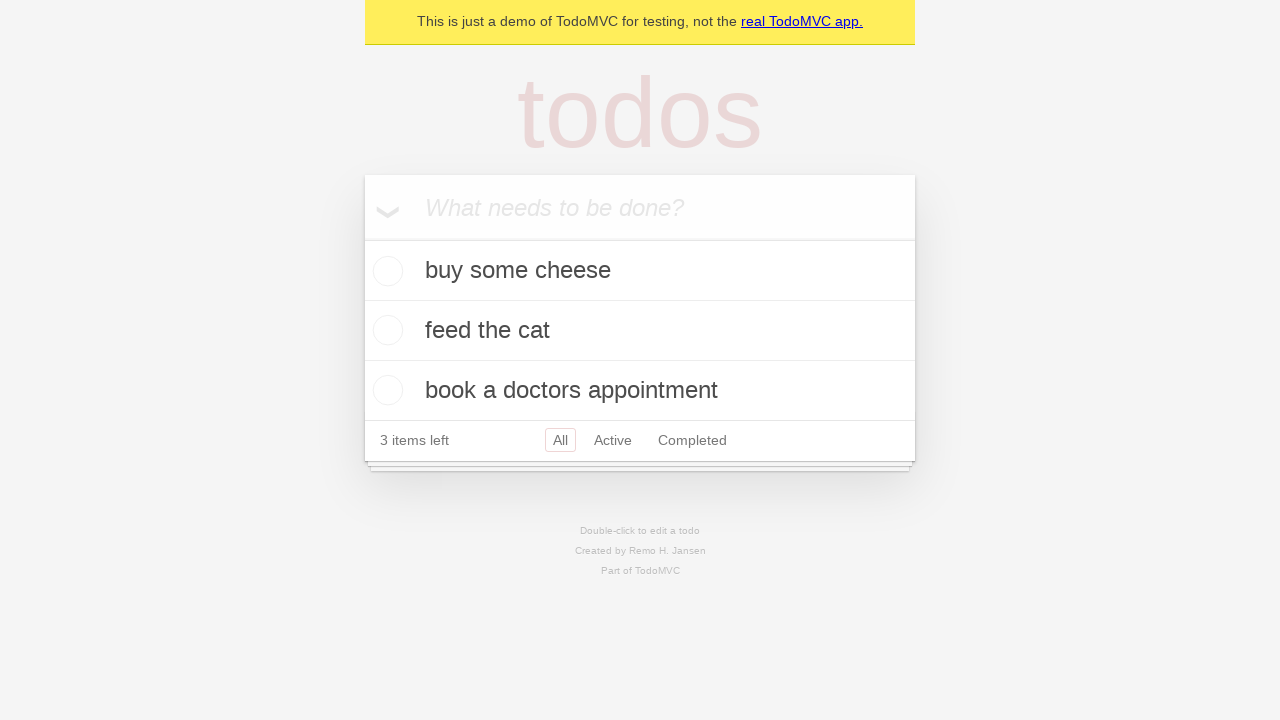

Waited for all three todos to be displayed
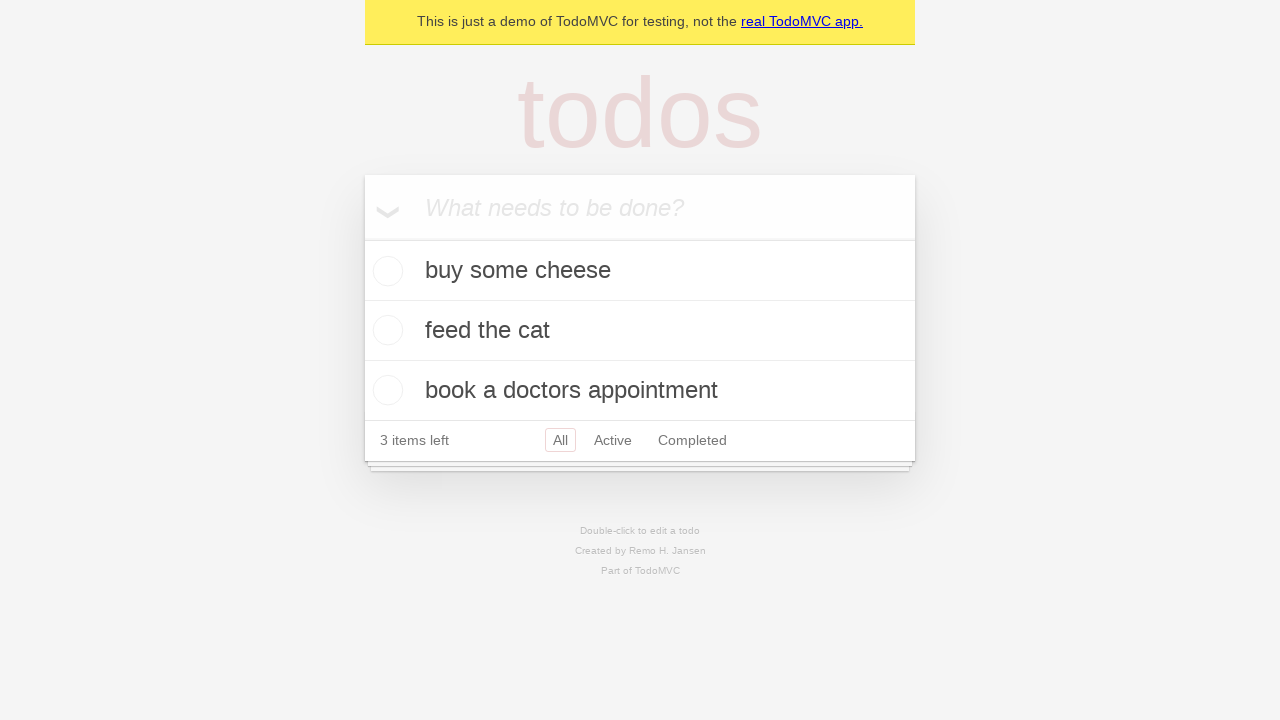

Checked the second todo item at (385, 330) on .todo-list li .toggle >> nth=1
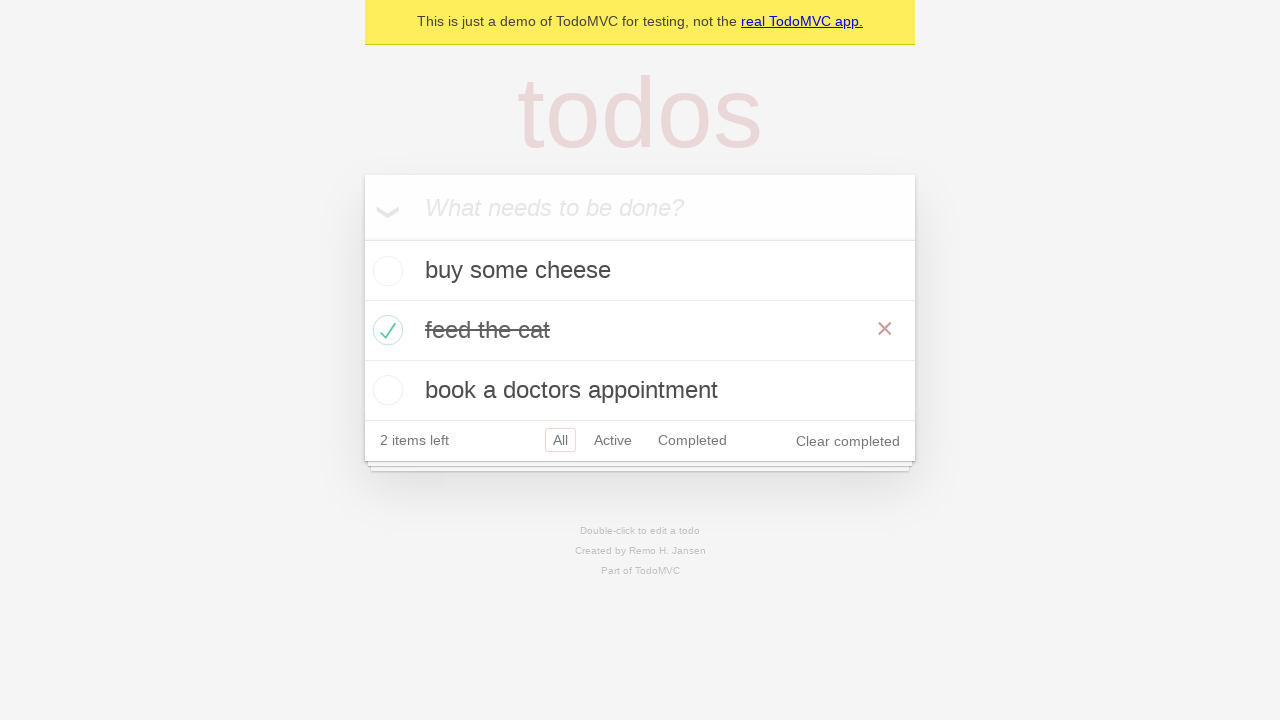

Clicked 'All' filter link at (560, 440) on internal:role=link[name="All"i]
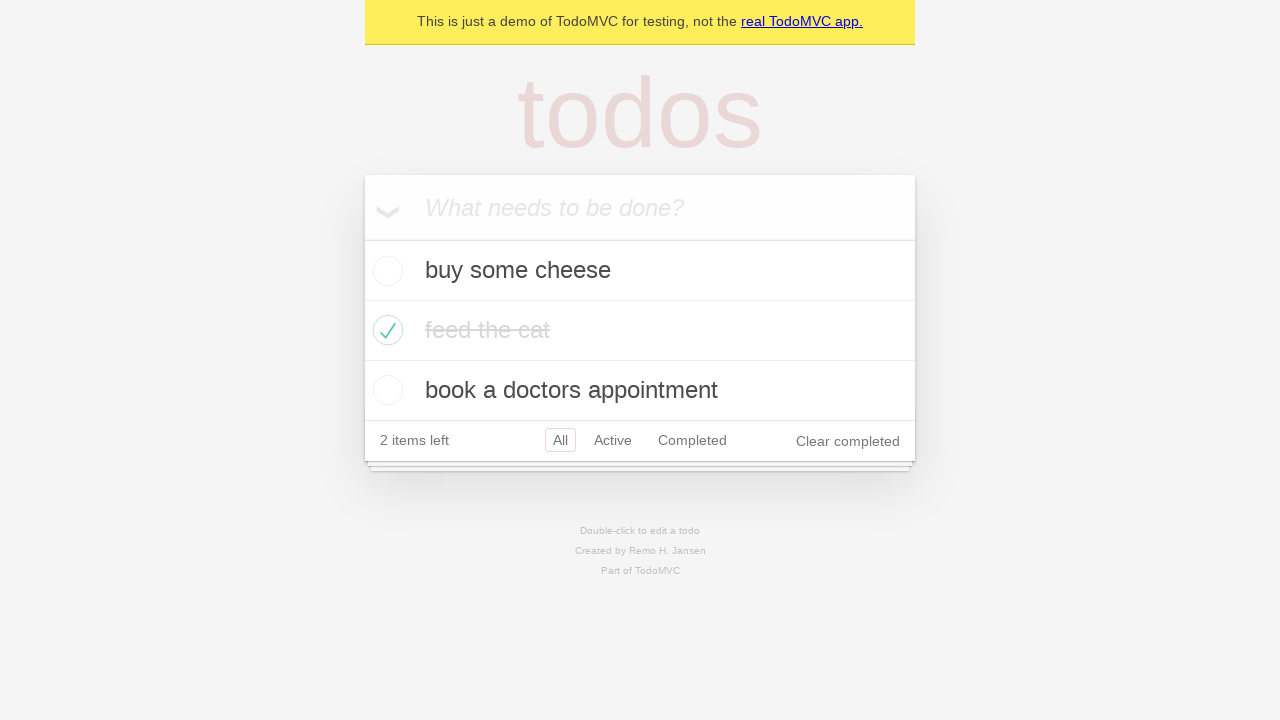

Clicked 'Active' filter link at (613, 440) on internal:role=link[name="Active"i]
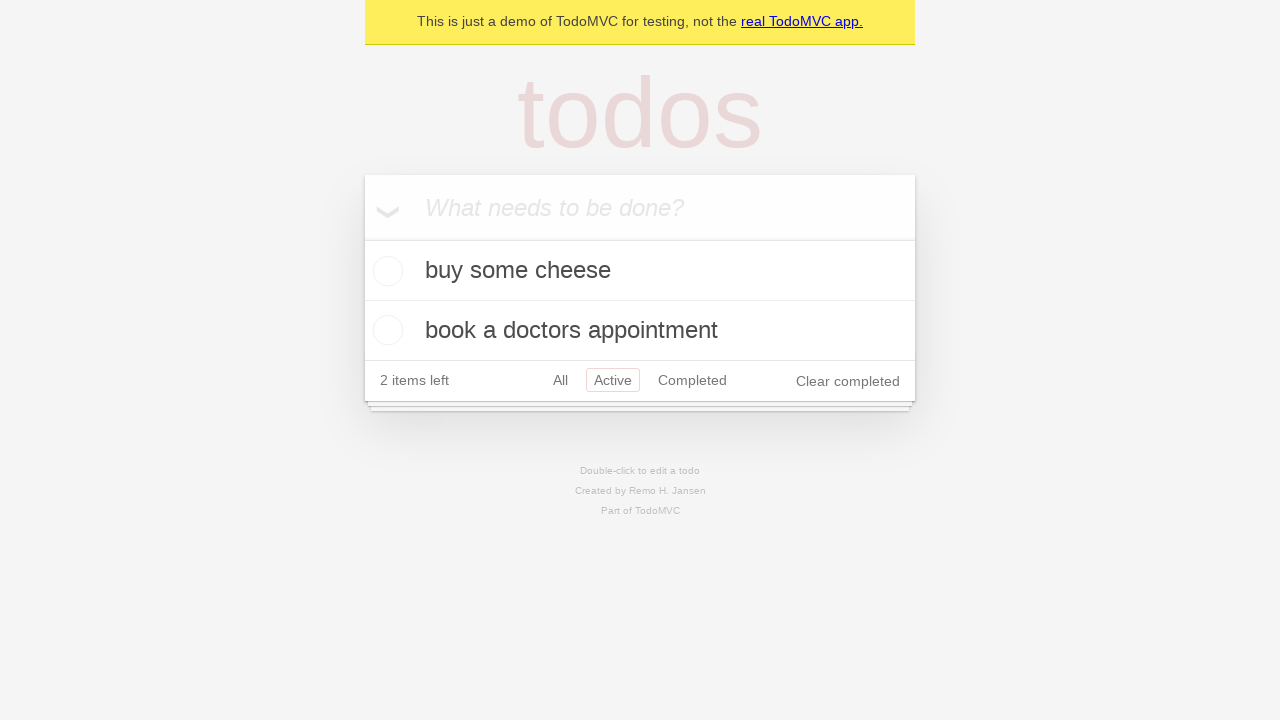

Clicked 'Completed' filter link at (692, 380) on internal:role=link[name="Completed"i]
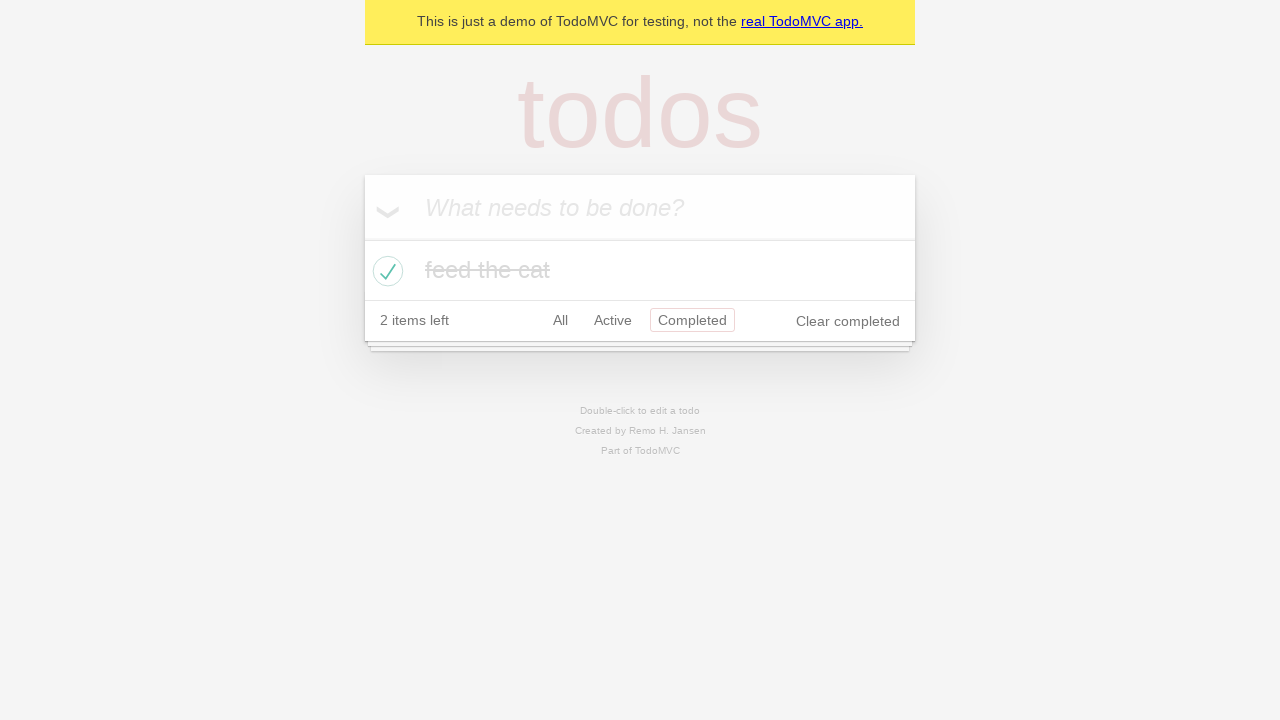

Navigated back from Completed filter to Active filter
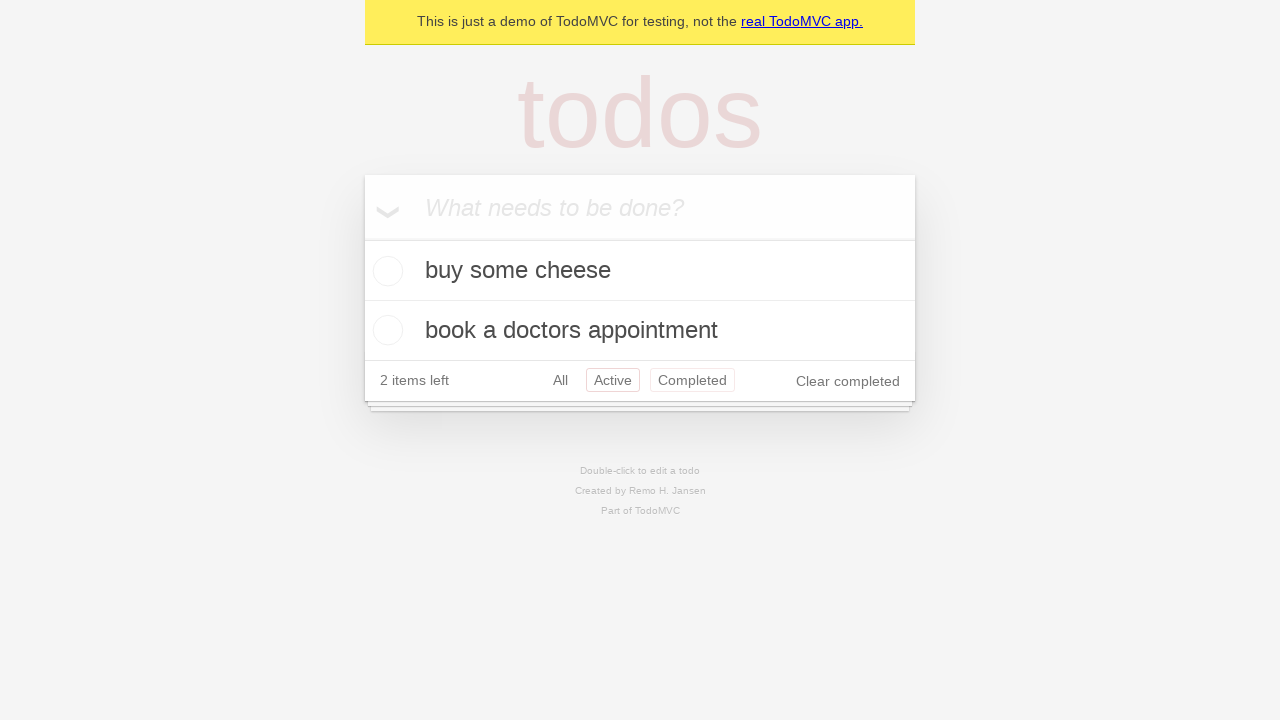

Navigated back from Active filter to All filter
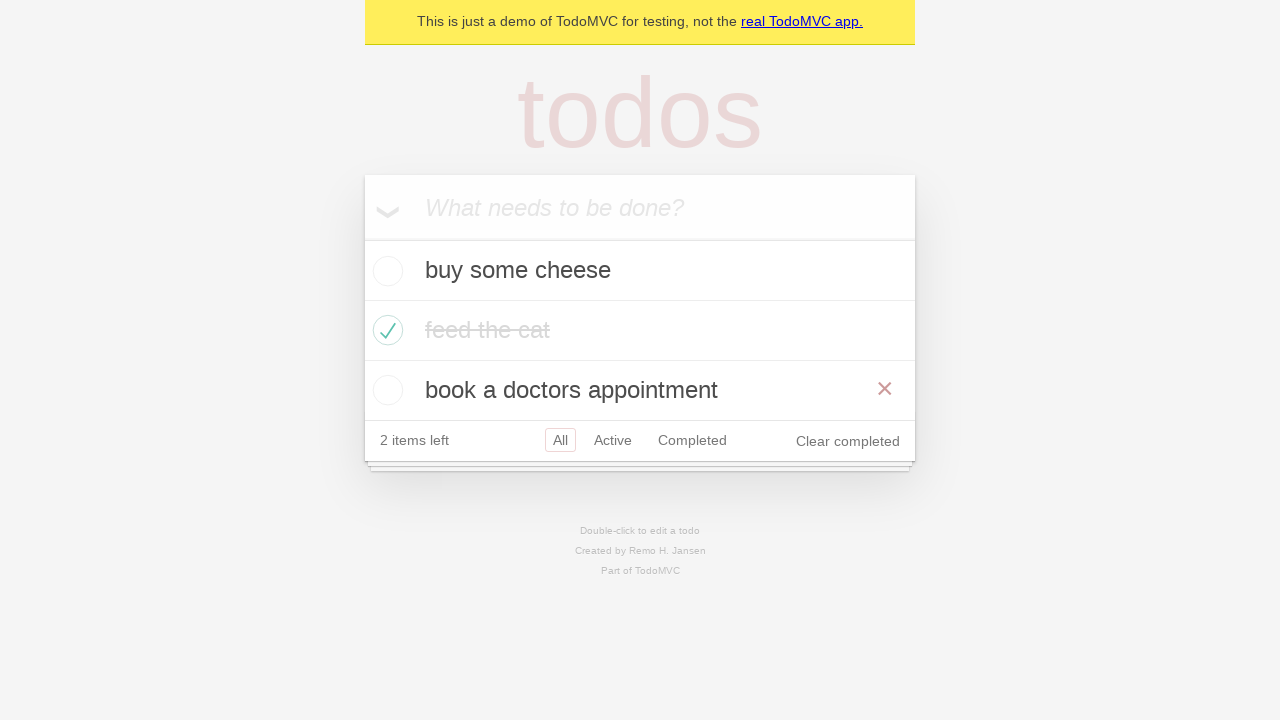

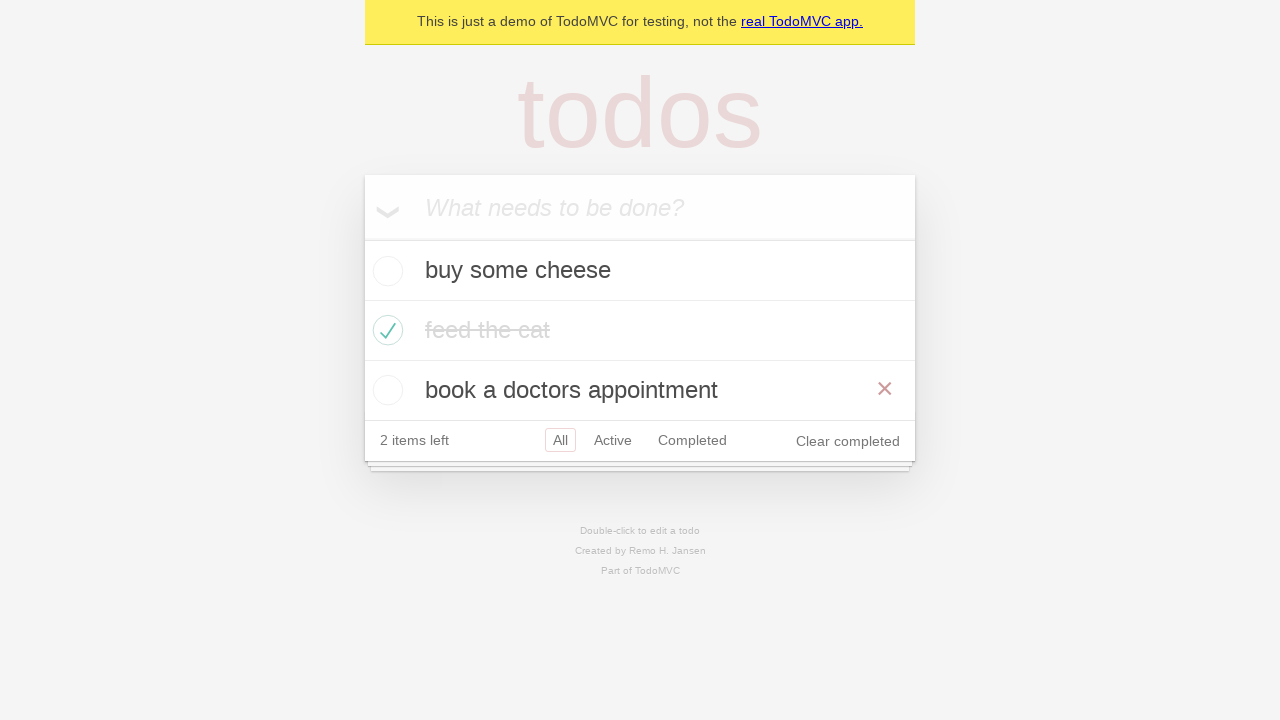